Tests SpiceJet website navigation by clicking on Add-ons menu and selecting Extra Seat option from the dropdown

Starting URL: https://www.spicejet.com/

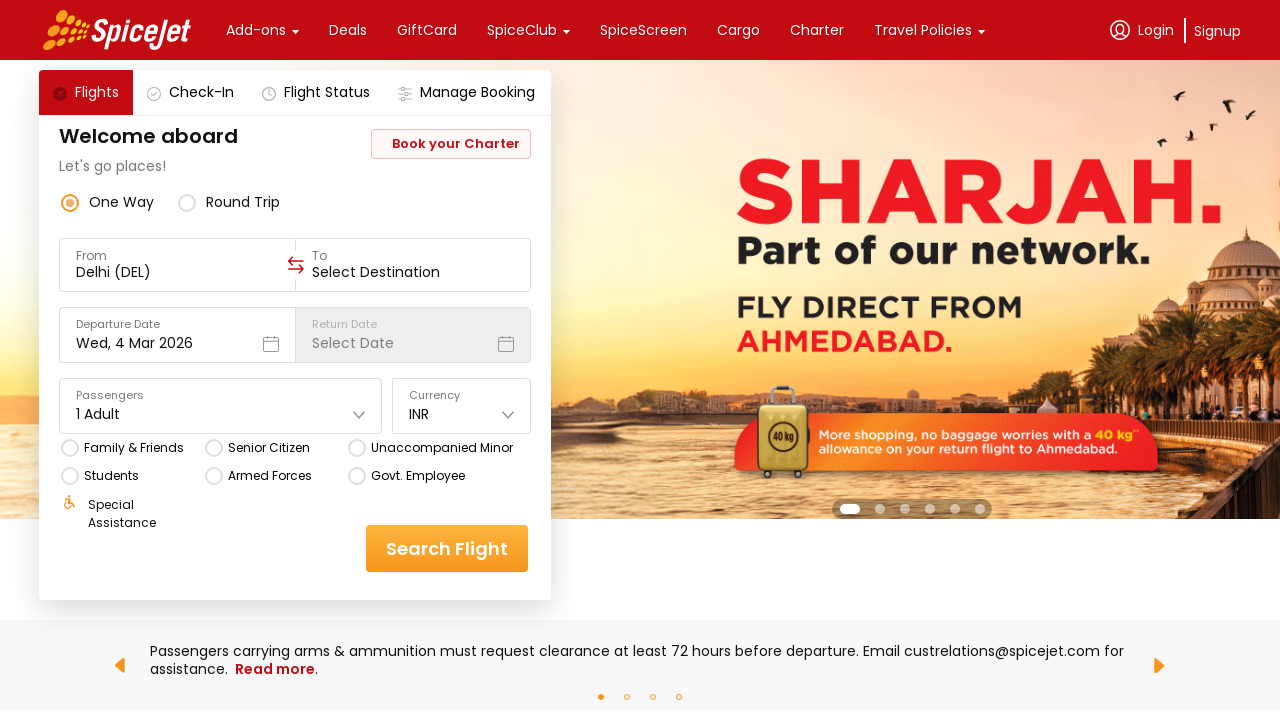

Clicked on Add-ons menu item at (256, 30) on xpath=//div[contains(text(),'Add-ons')]
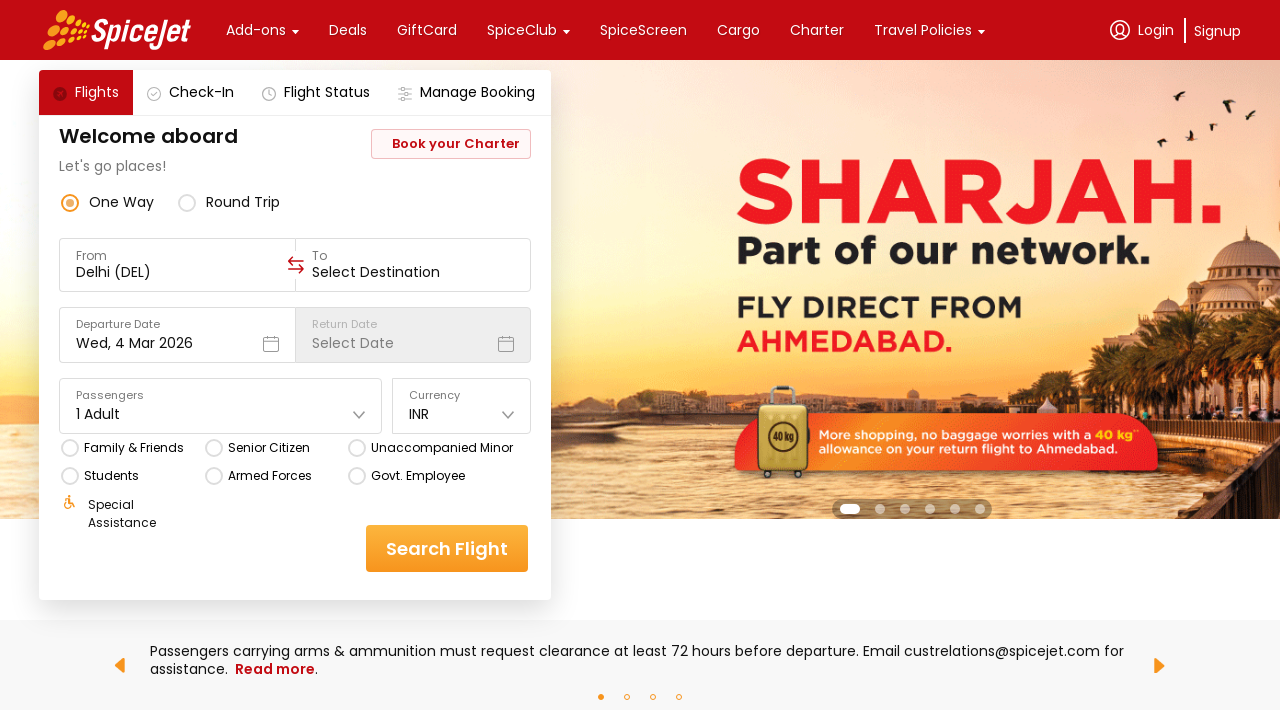

Waited 3000ms for dropdown to be visible
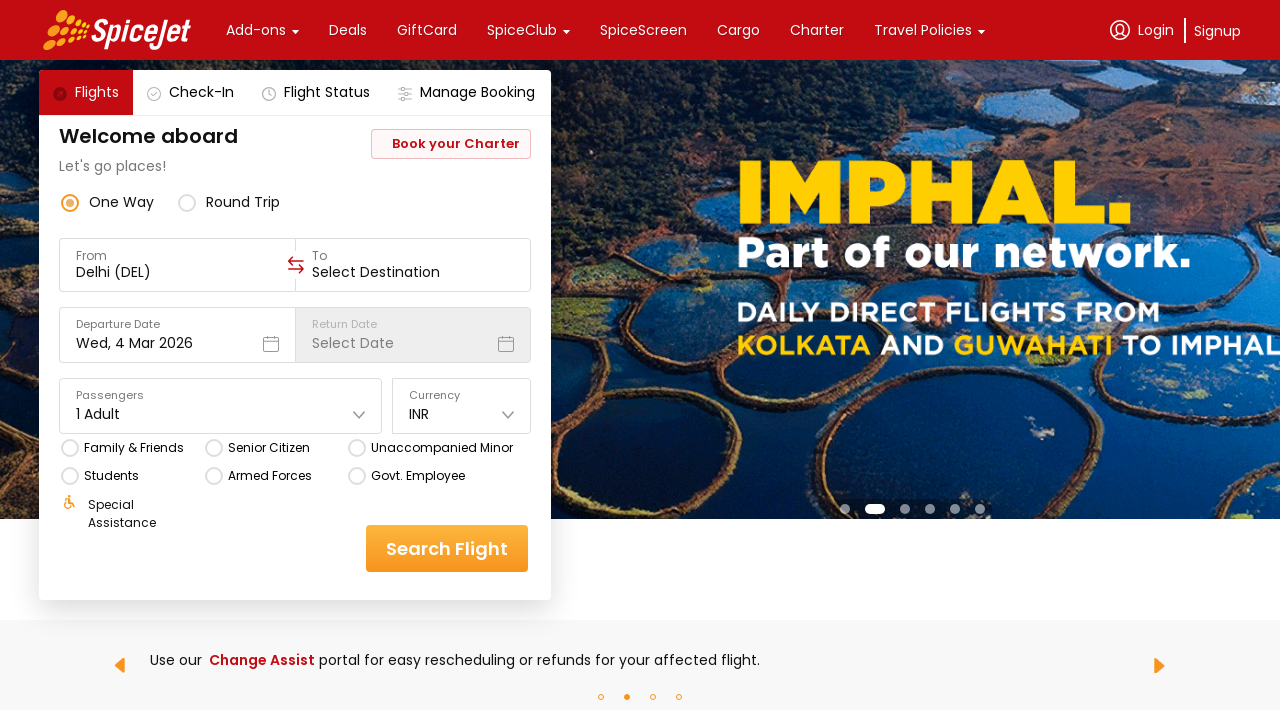

Clicked on Extra Seat option from dropdown at (377, 66) on xpath=//div[contains(text(),'Extra Seat')]
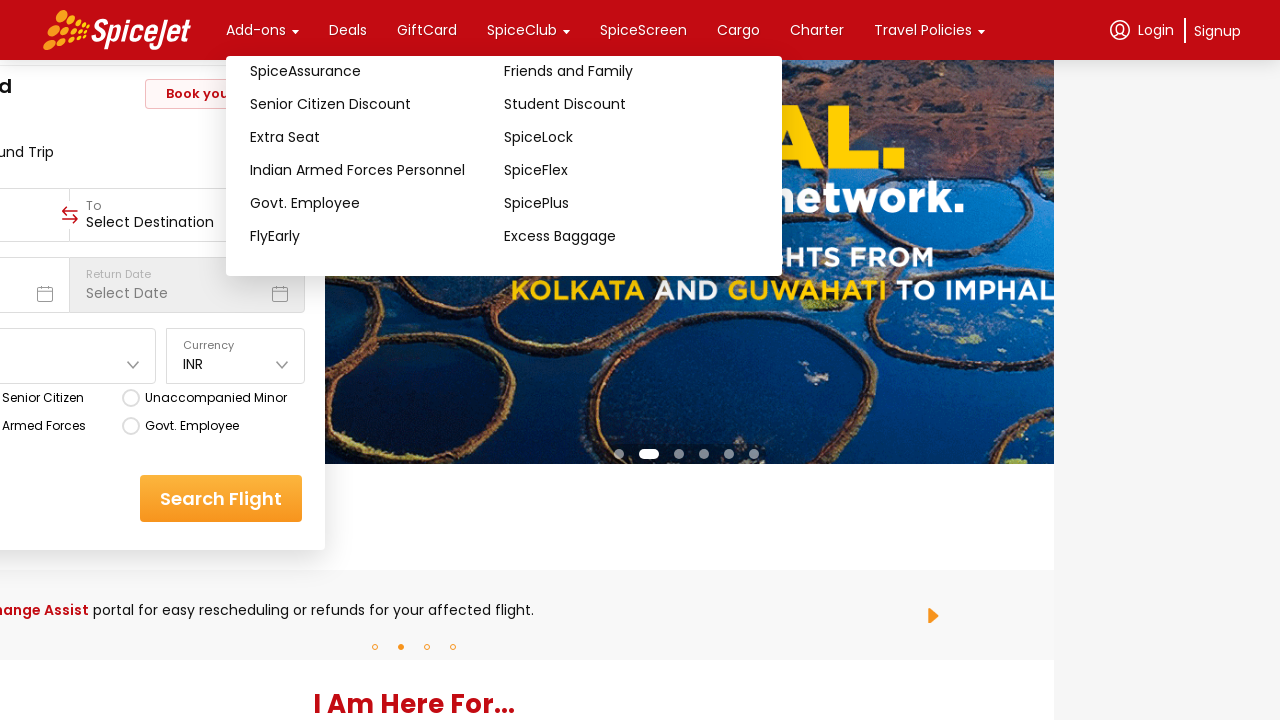

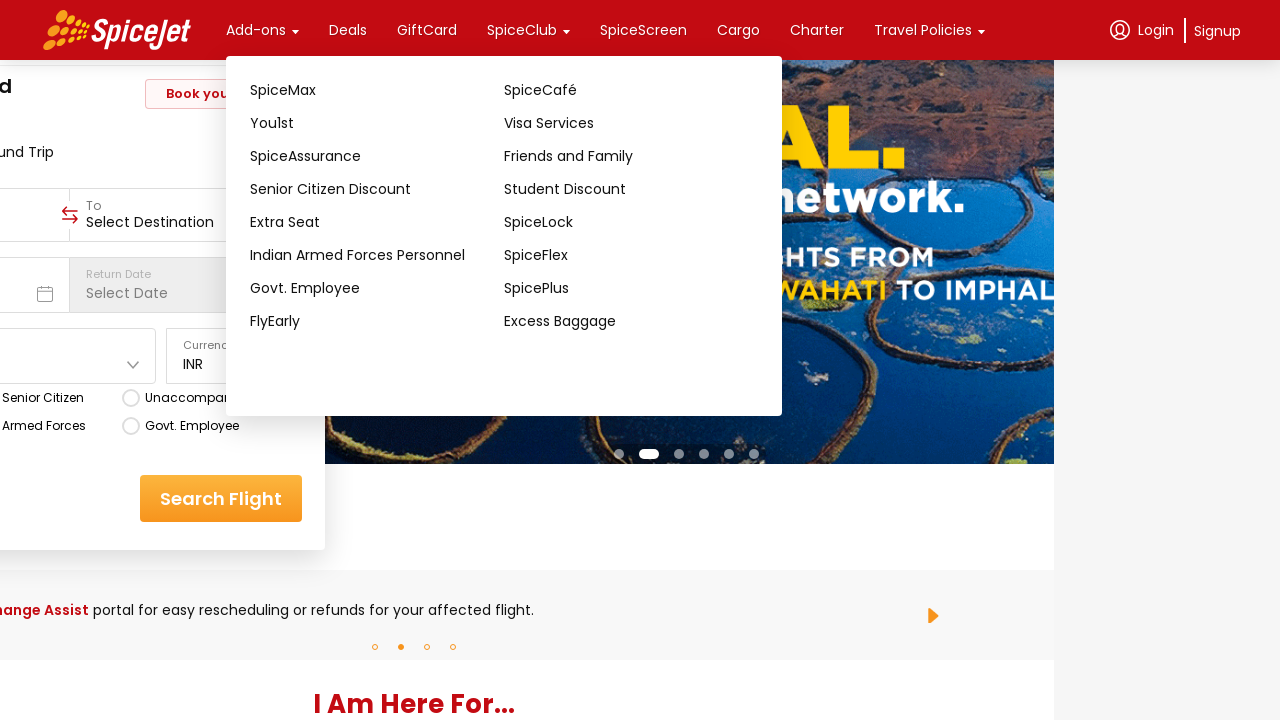